Tests autocomplete dropdown functionality by typing a partial search term and using keyboard navigation to select from suggestions

Starting URL: https://rahulshettyacademy.com/AutomationPractice/

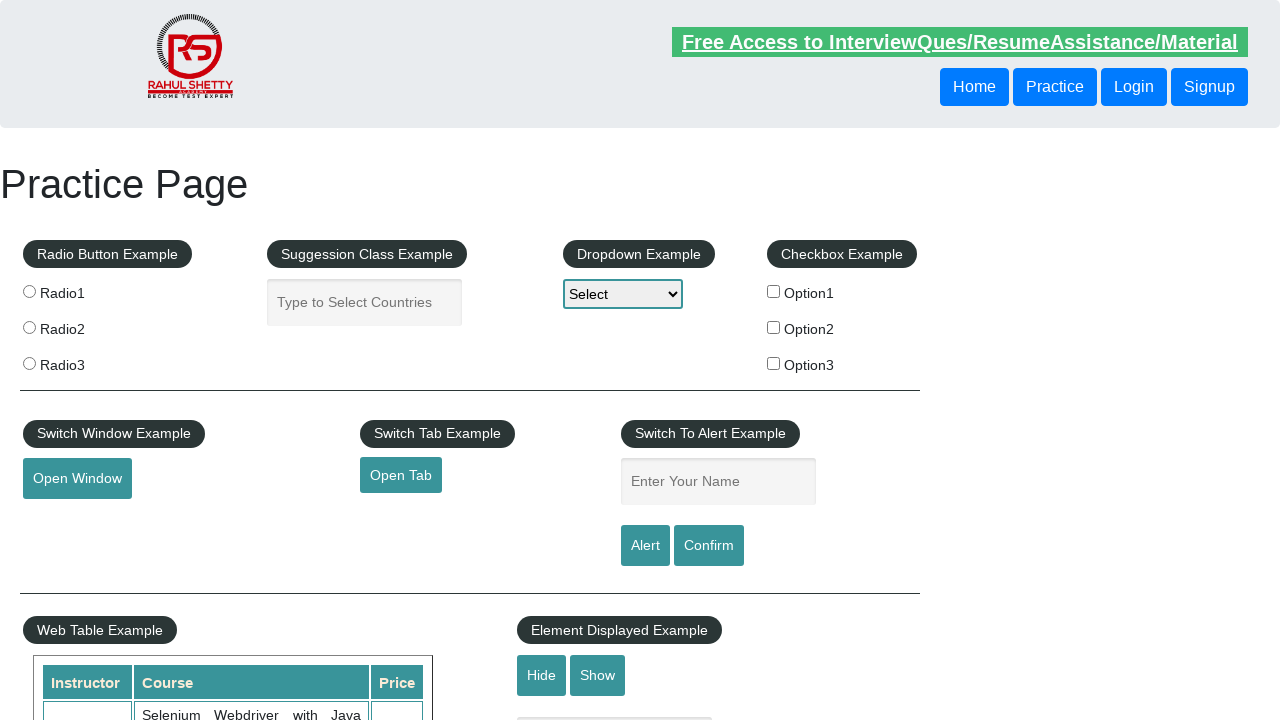

Filled autocomplete field with 'aus' to trigger suggestions on #autocomplete
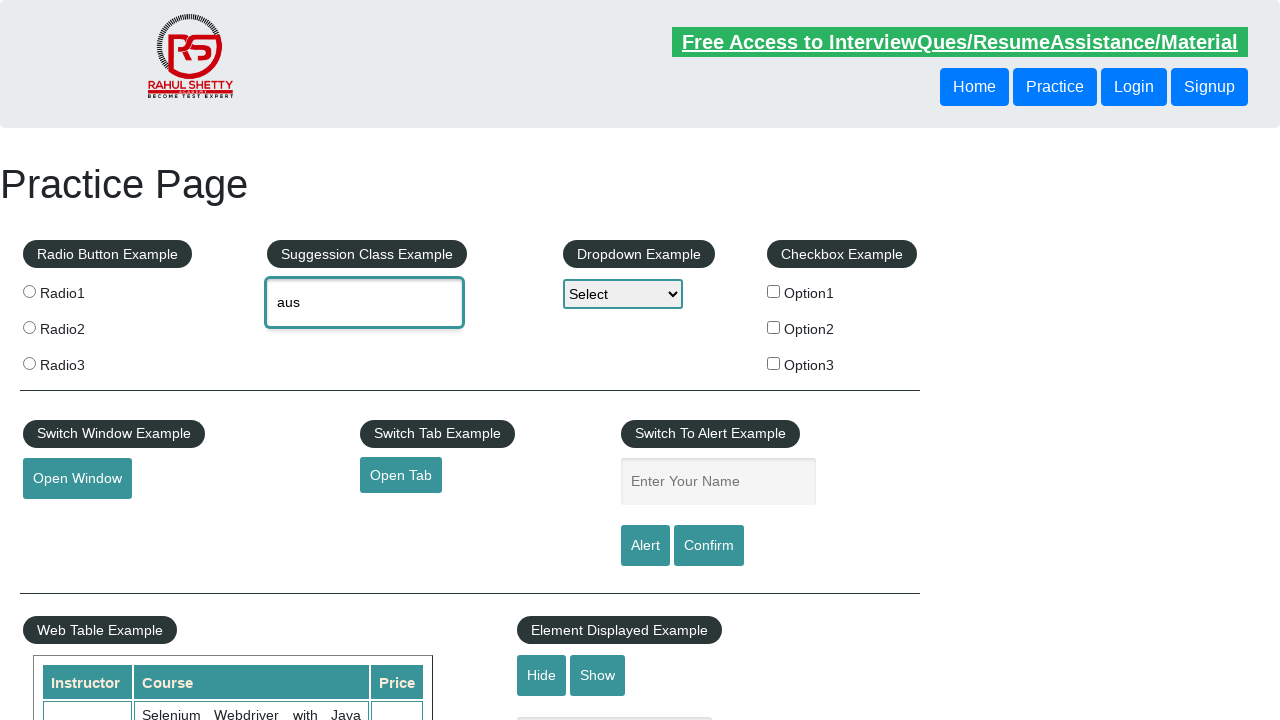

Waited for autocomplete suggestions to appear
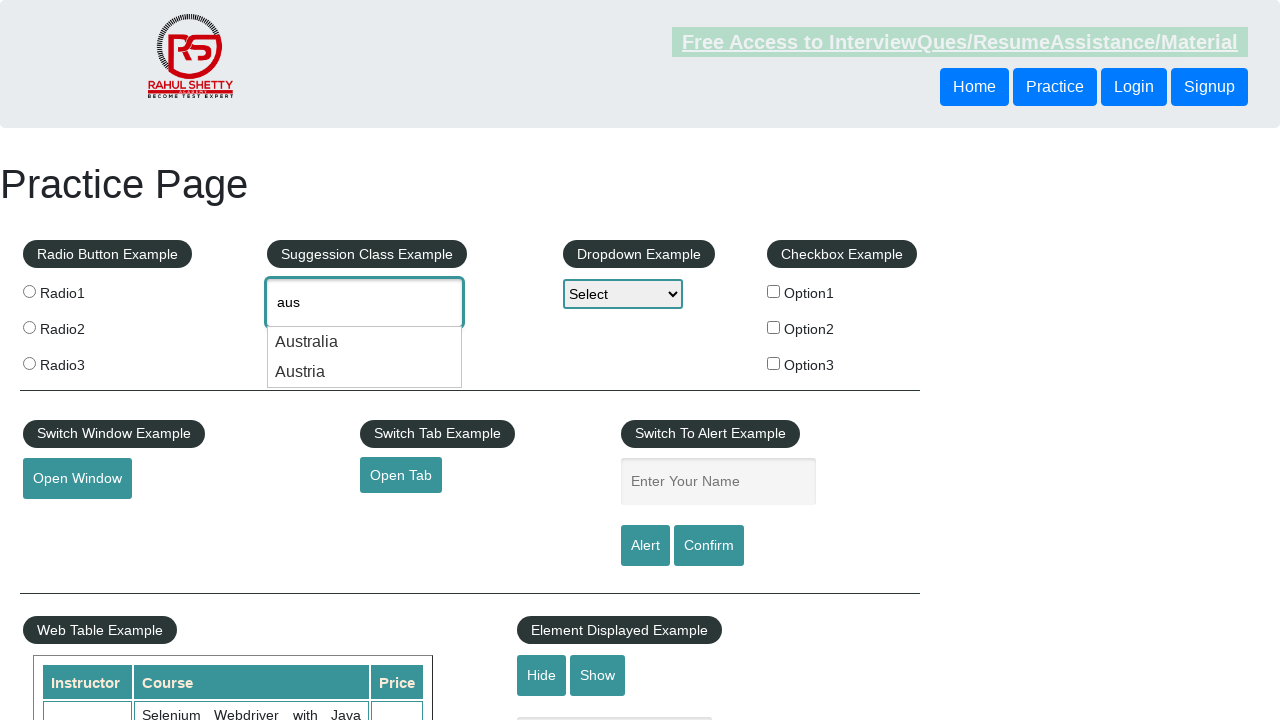

Pressed ArrowDown to navigate to first suggestion on #autocomplete
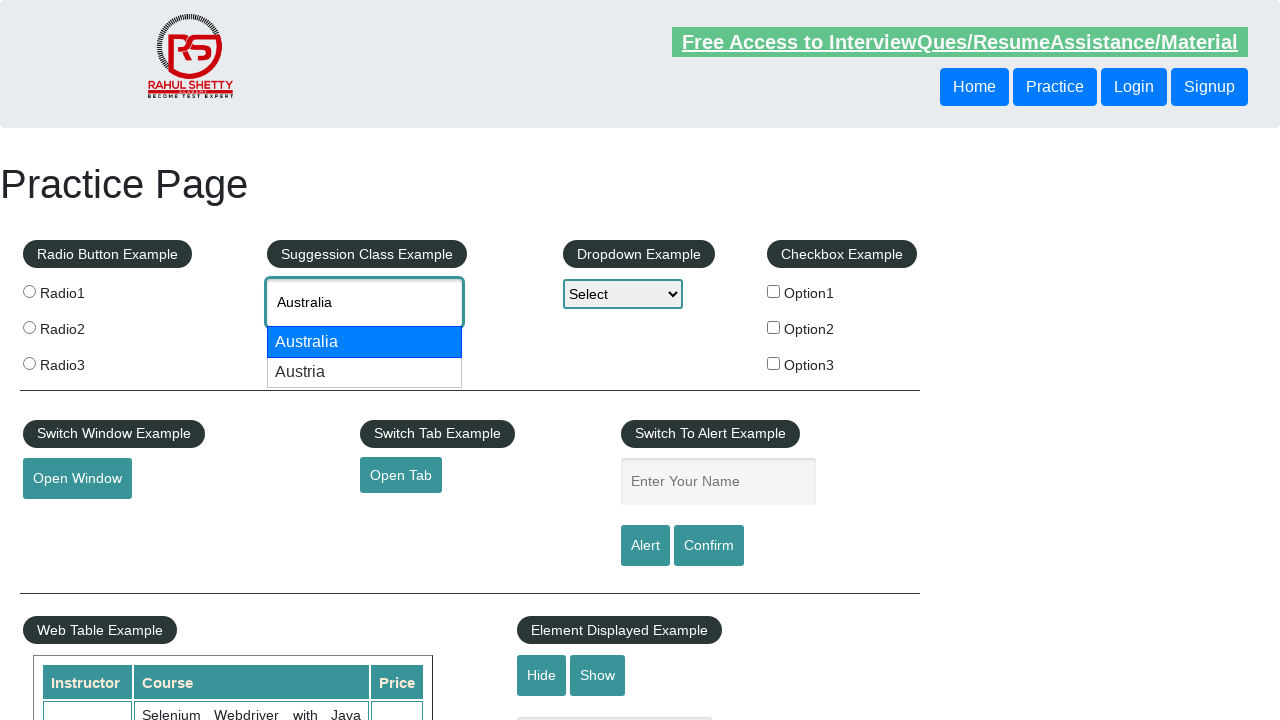

Pressed ArrowDown again to navigate to second suggestion on #autocomplete
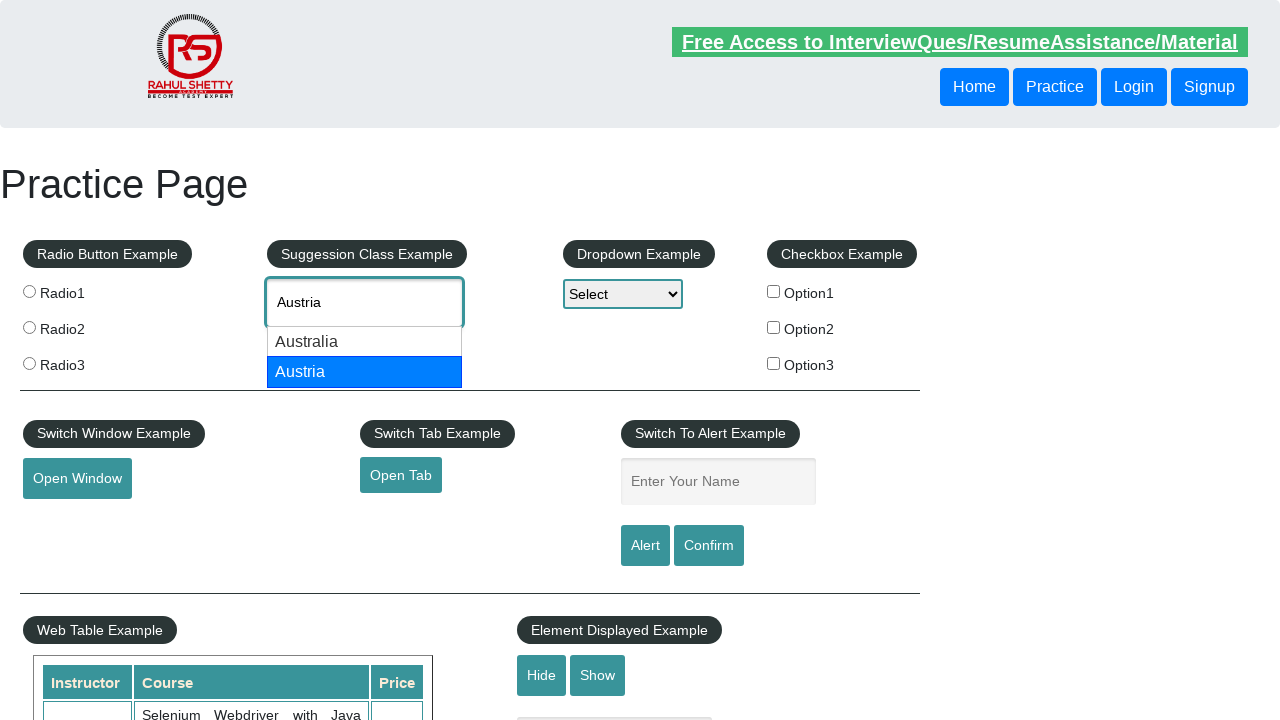

Retrieved selected value from autocomplete field
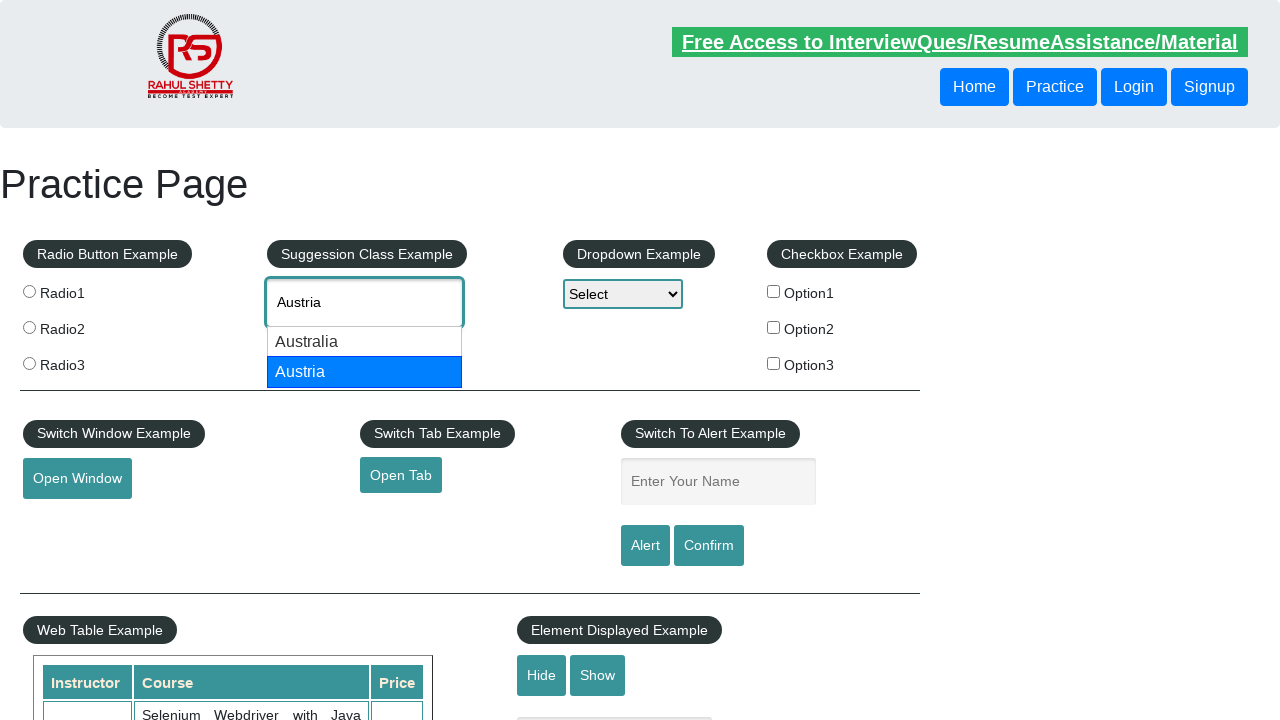

Printed selected autocomplete value: None
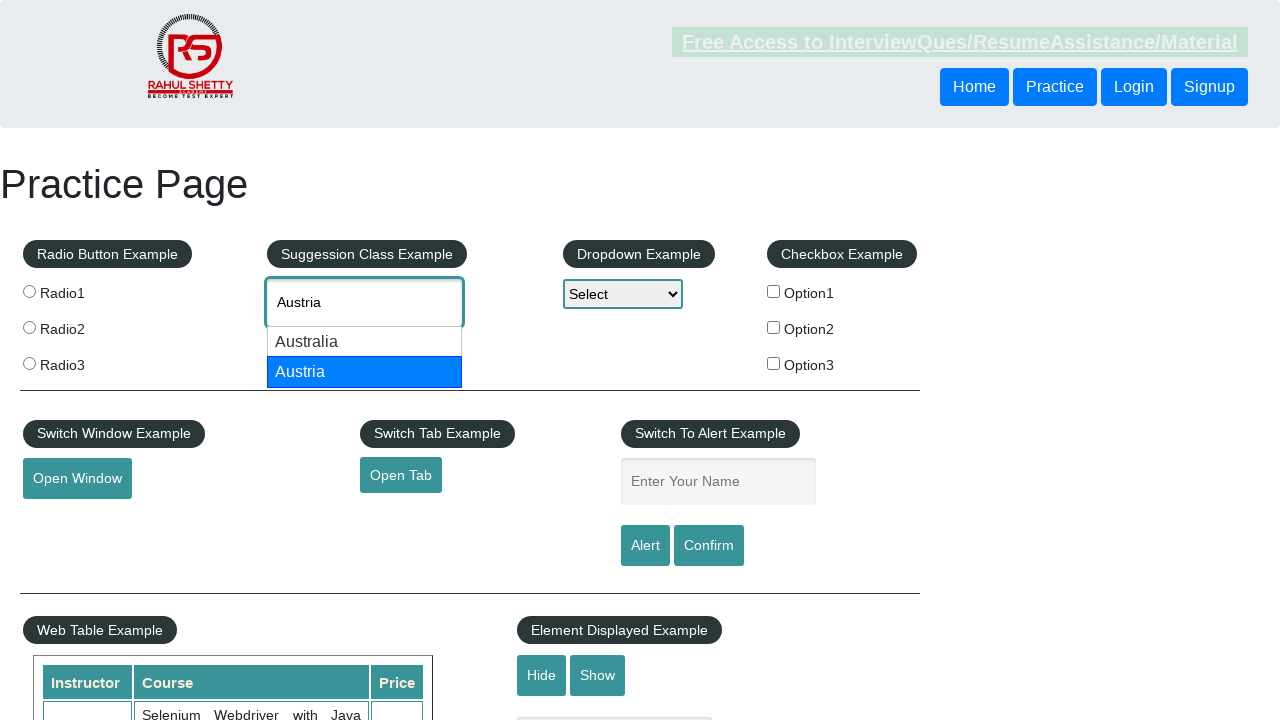

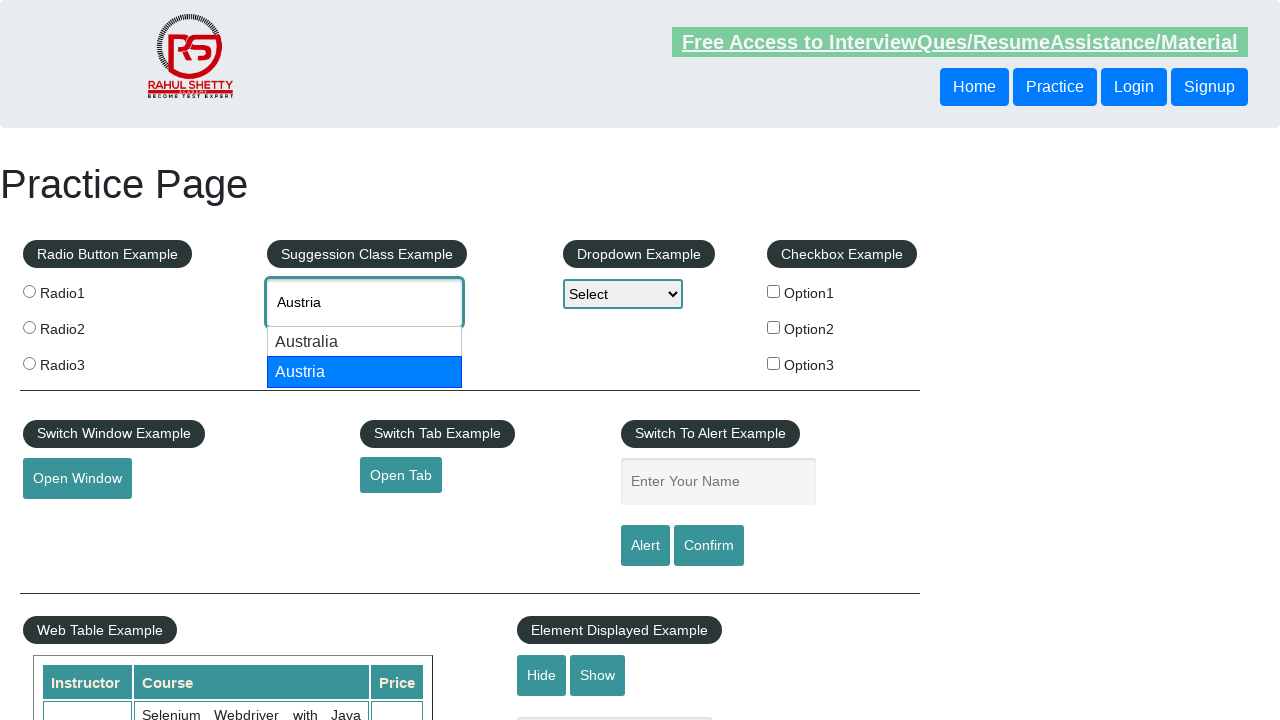